Tests GitHub search functionality by searching for selenide repository and verifying the issues tab exists

Starting URL: https://github.com

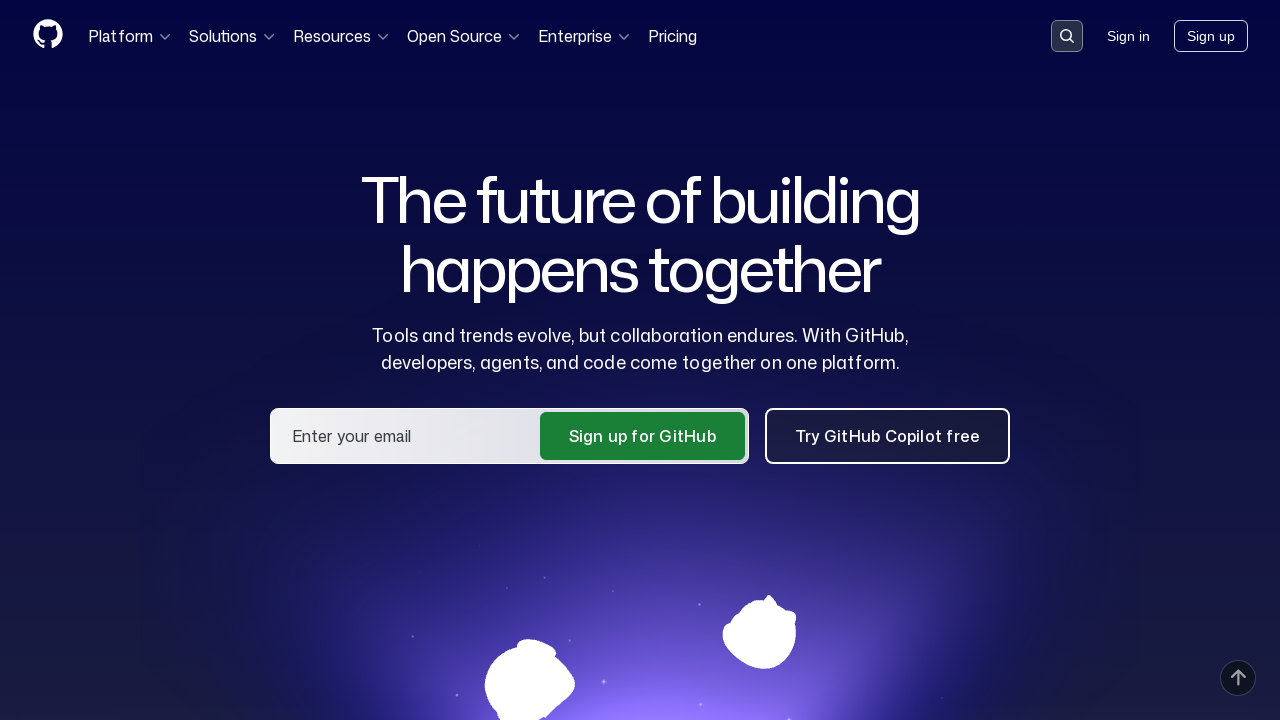

Clicked on GitHub search box at (1067, 36) on [placeholder='Search or jump to...']
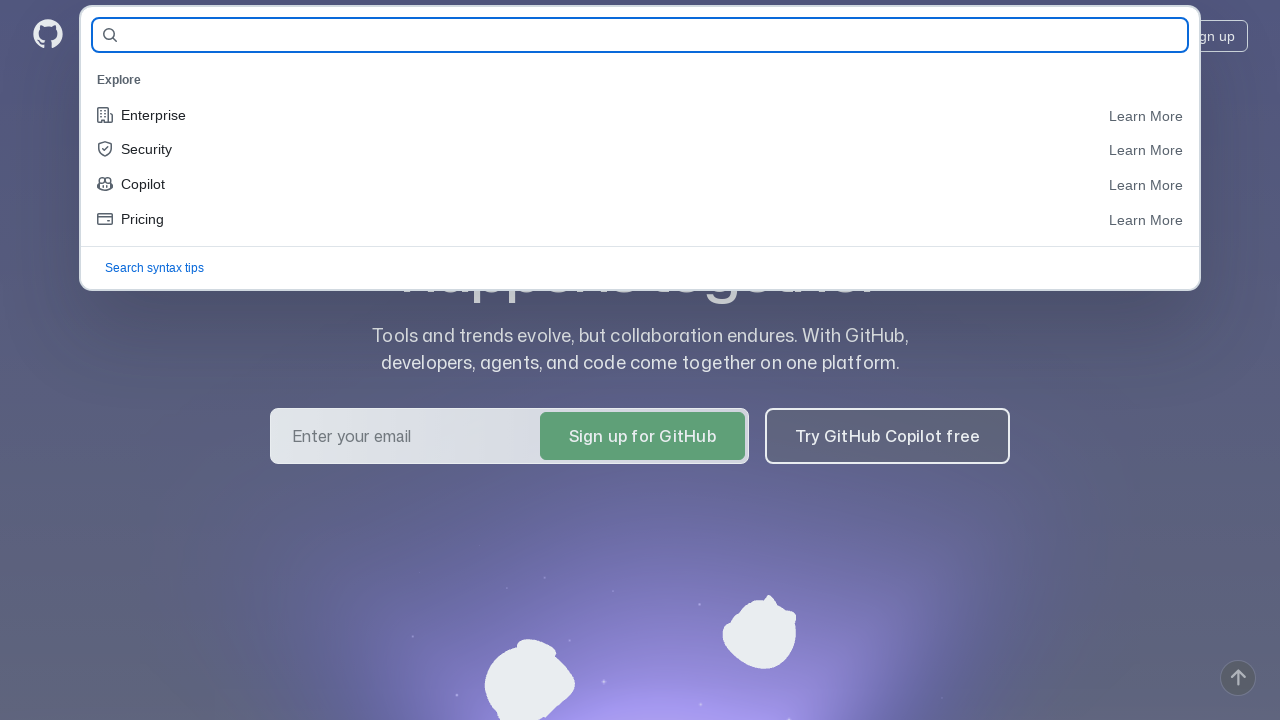

Filled search field with 'selenide' on #query-builder-test
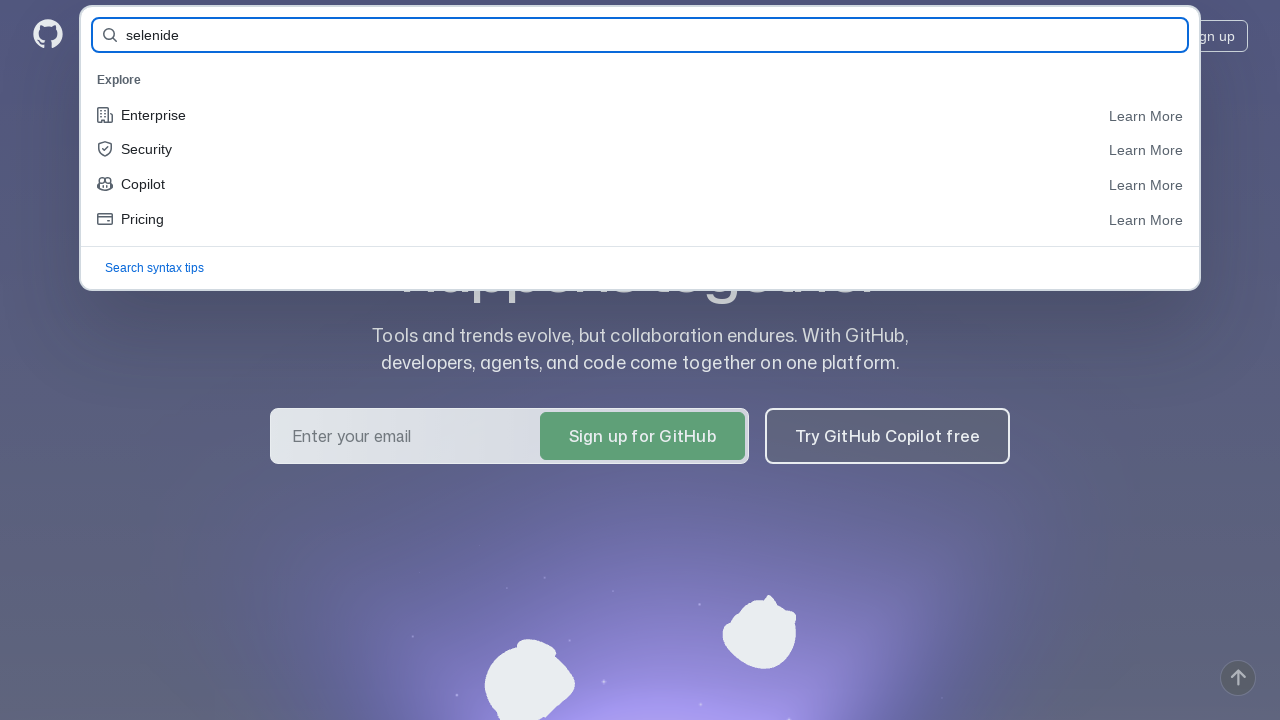

Pressed Enter to search for selenide on #query-builder-test
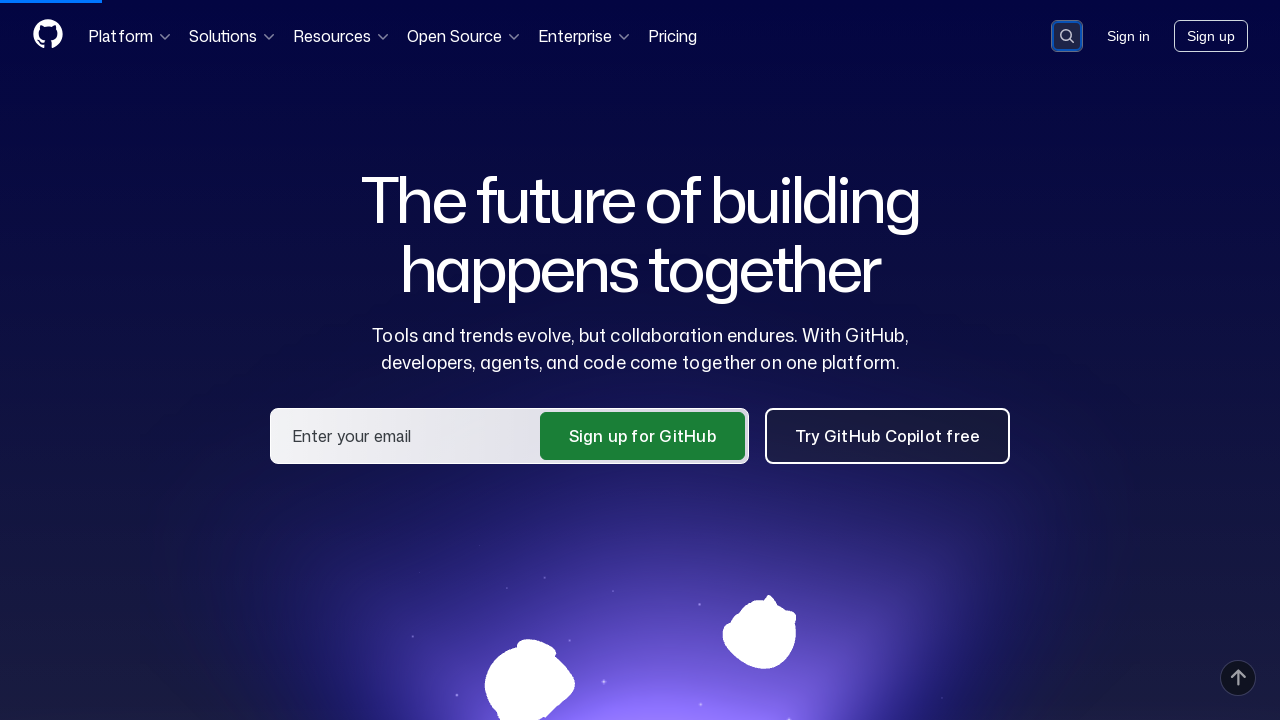

Clicked on selenide/selenide repository link at (432, 161) on a:has-text('selenide/selenide')
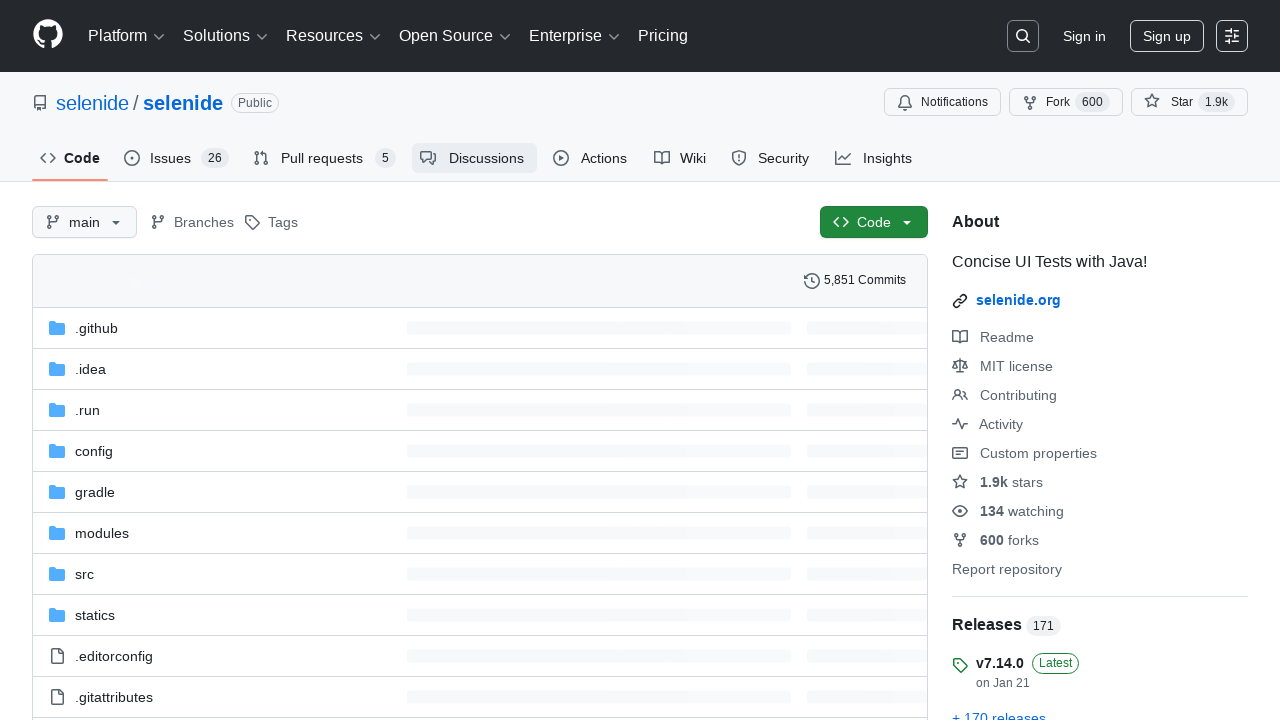

Verified issues tab exists and is visible
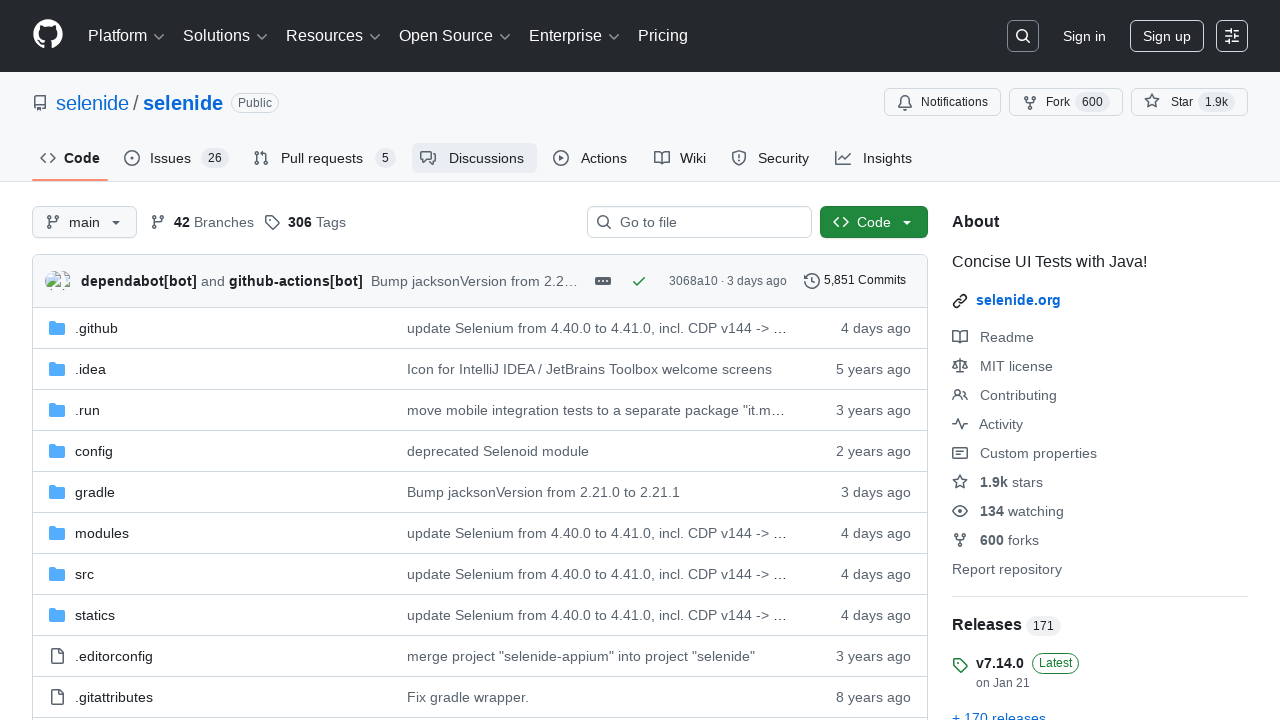

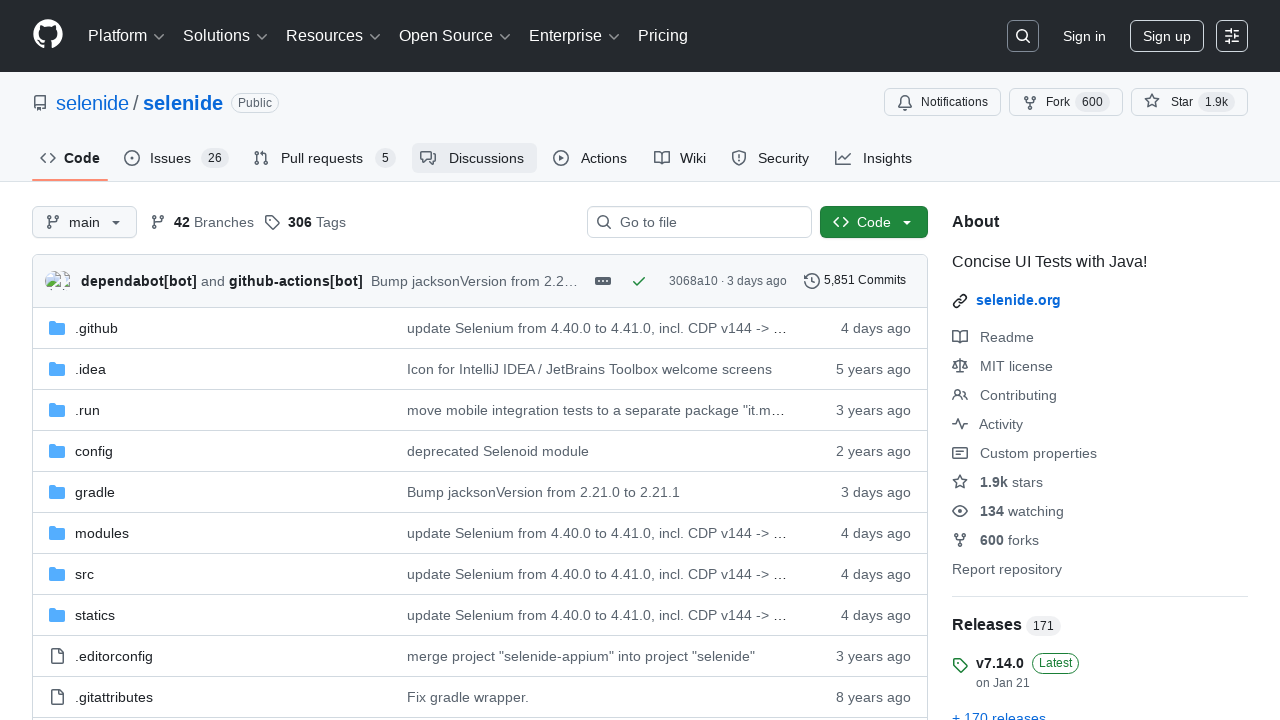